Navigates to RedBus travel booking website and verifies the page loads successfully

Starting URL: https://www.redbus.in/

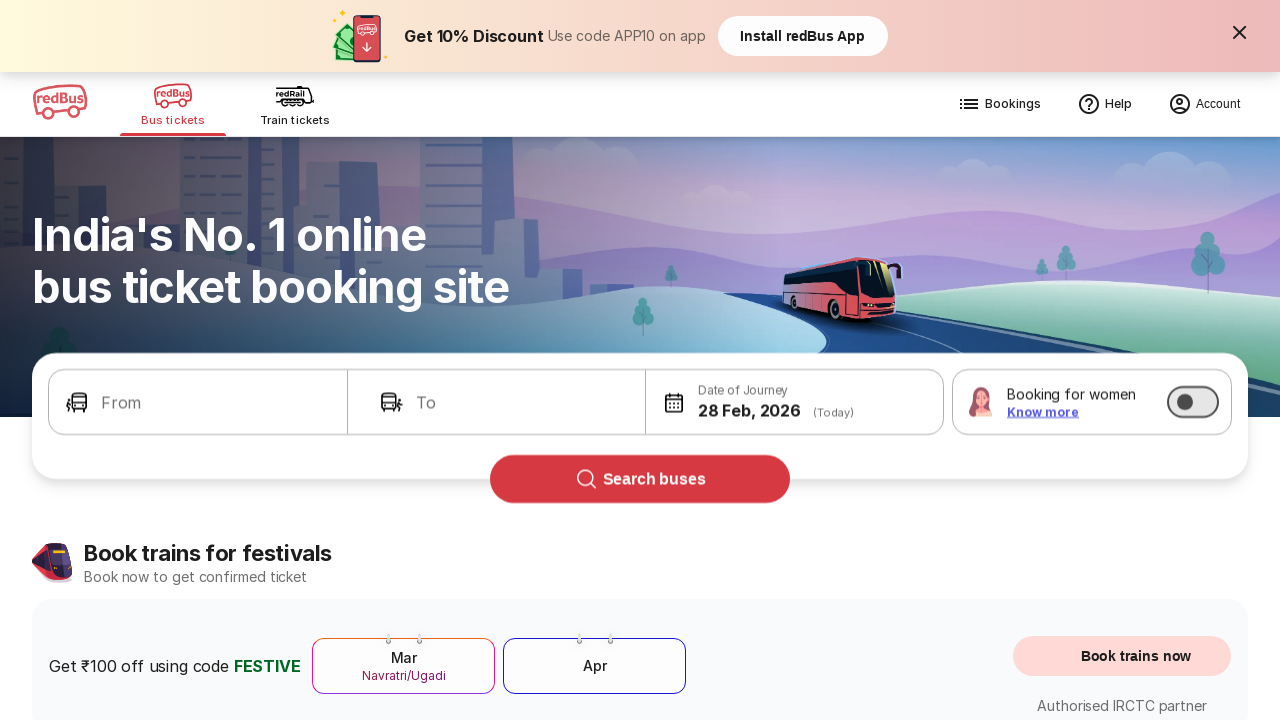

Waited for page DOM content to be loaded
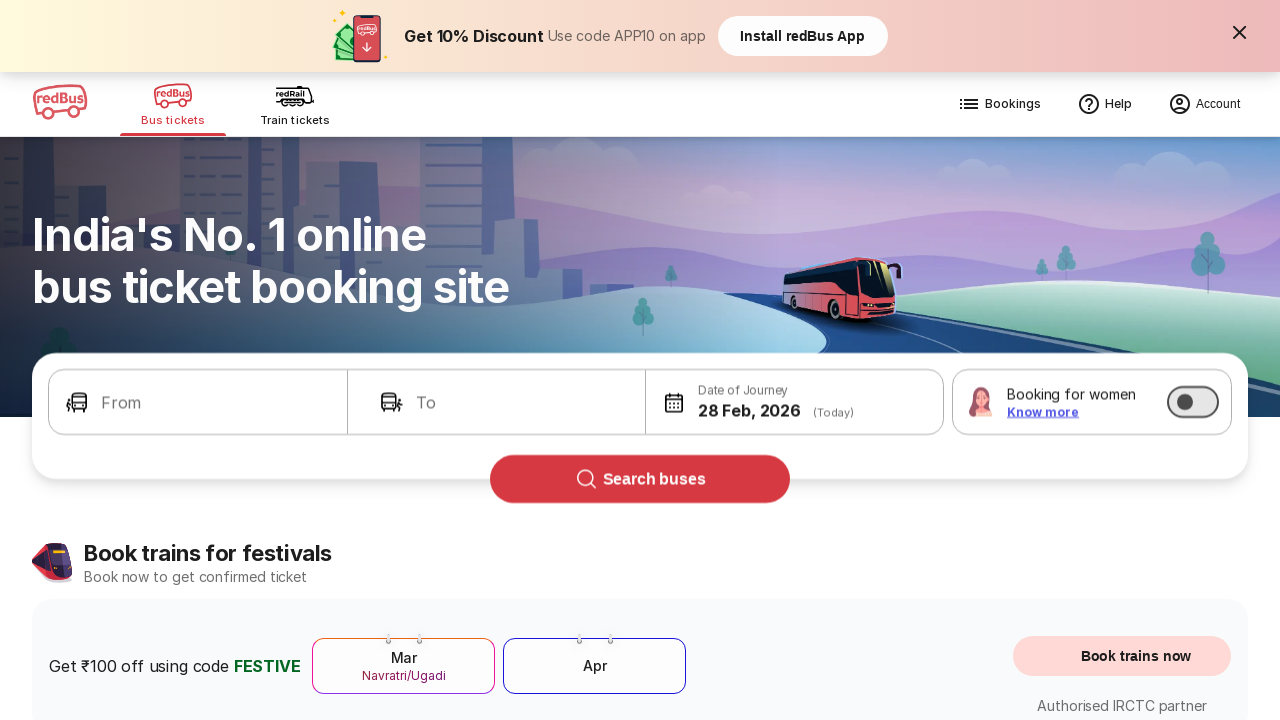

Verified body element is present on RedBus homepage
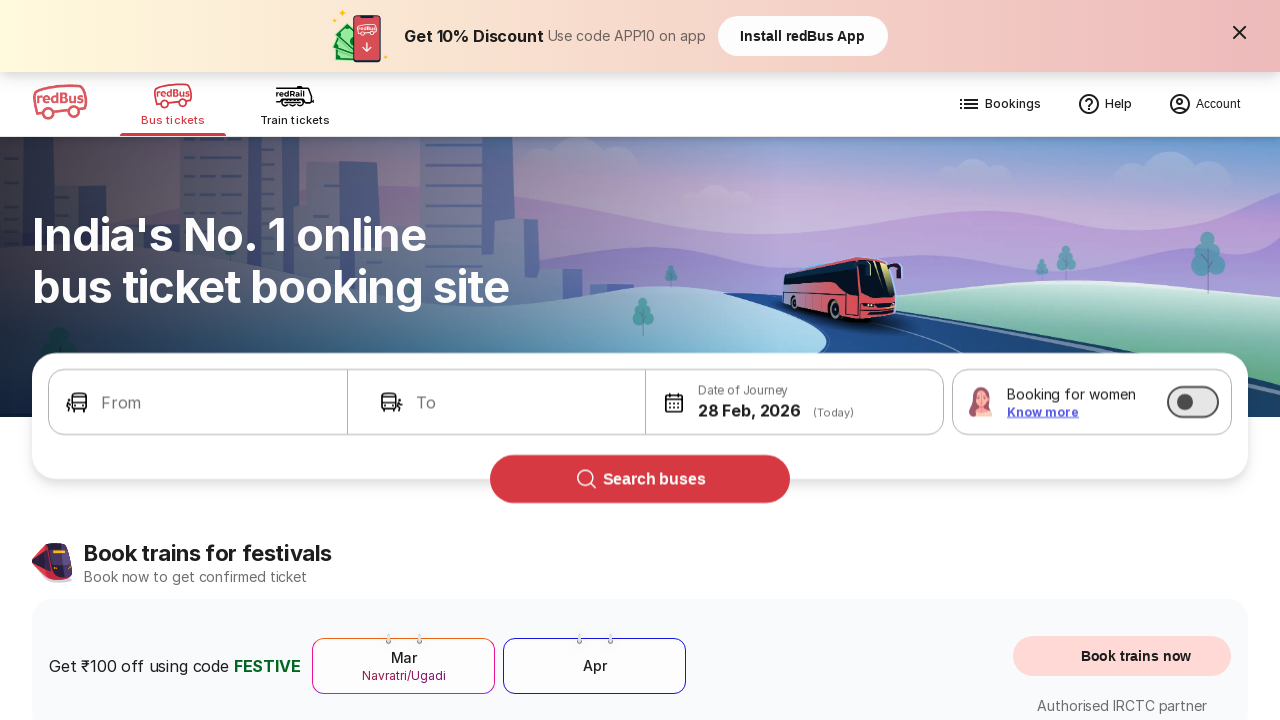

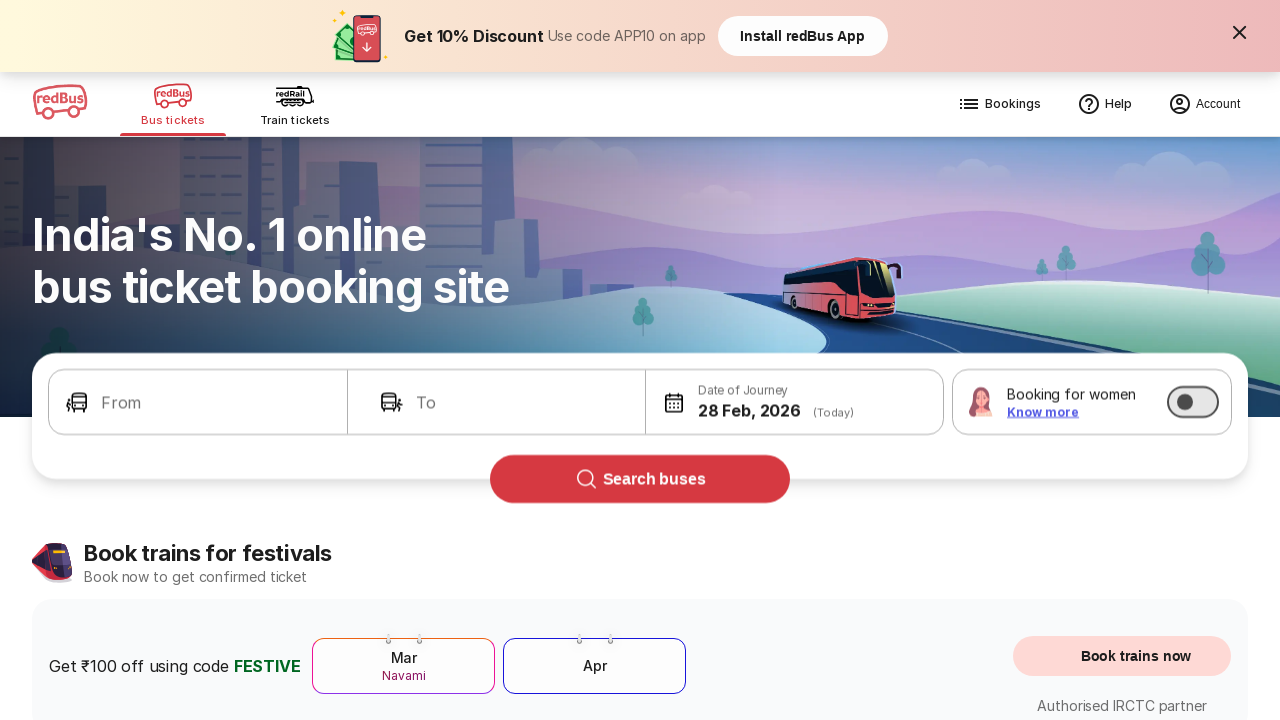